Tests the calendar/datepicker functionality by clicking the datepicker trigger button and verifying the calendar opens with month/year display

Starting URL: https://www.rahulshettyacademy.com/dropdownsPractise/

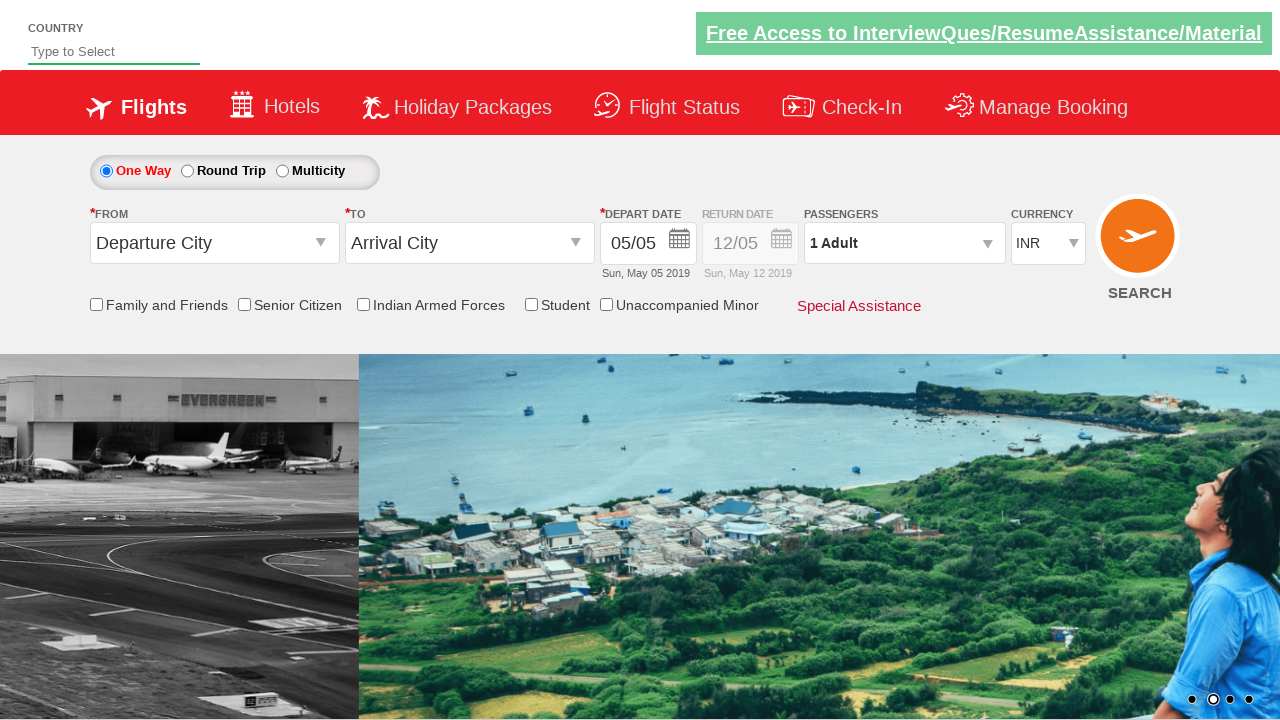

Clicked datepicker trigger button to open calendar at (680, 242) on button.ui-datepicker-trigger
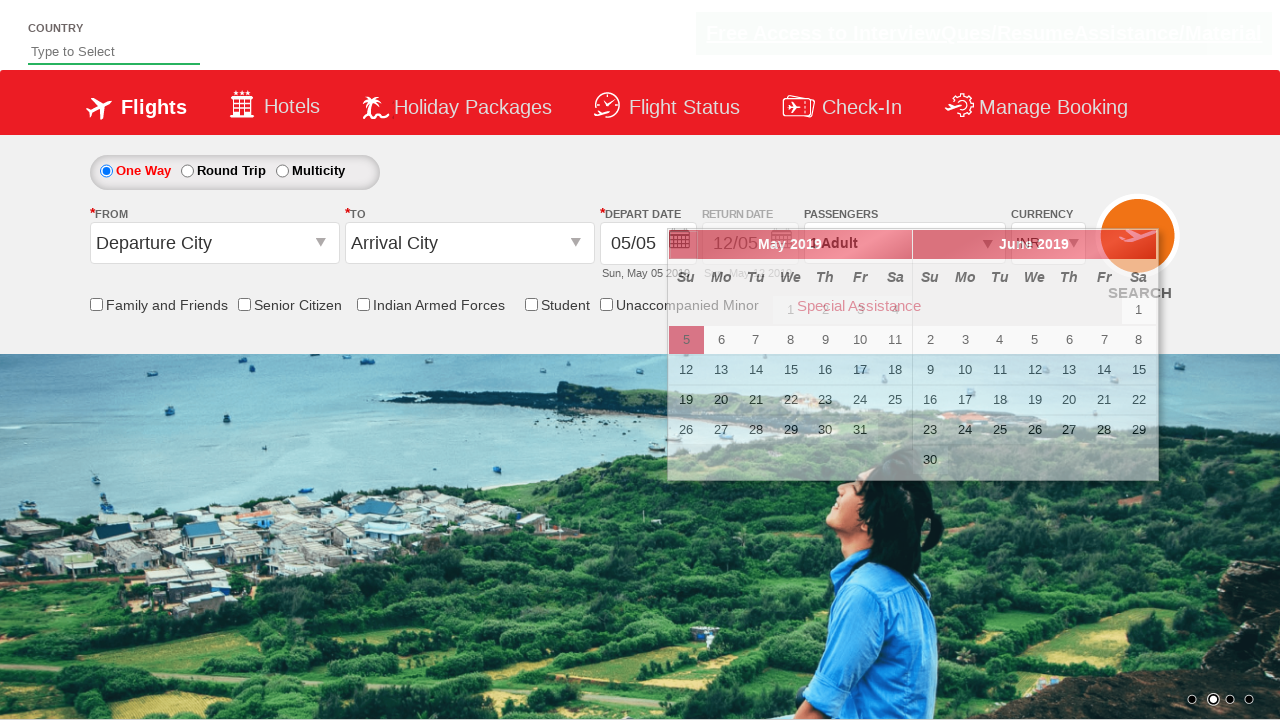

Calendar opened with month/year display visible
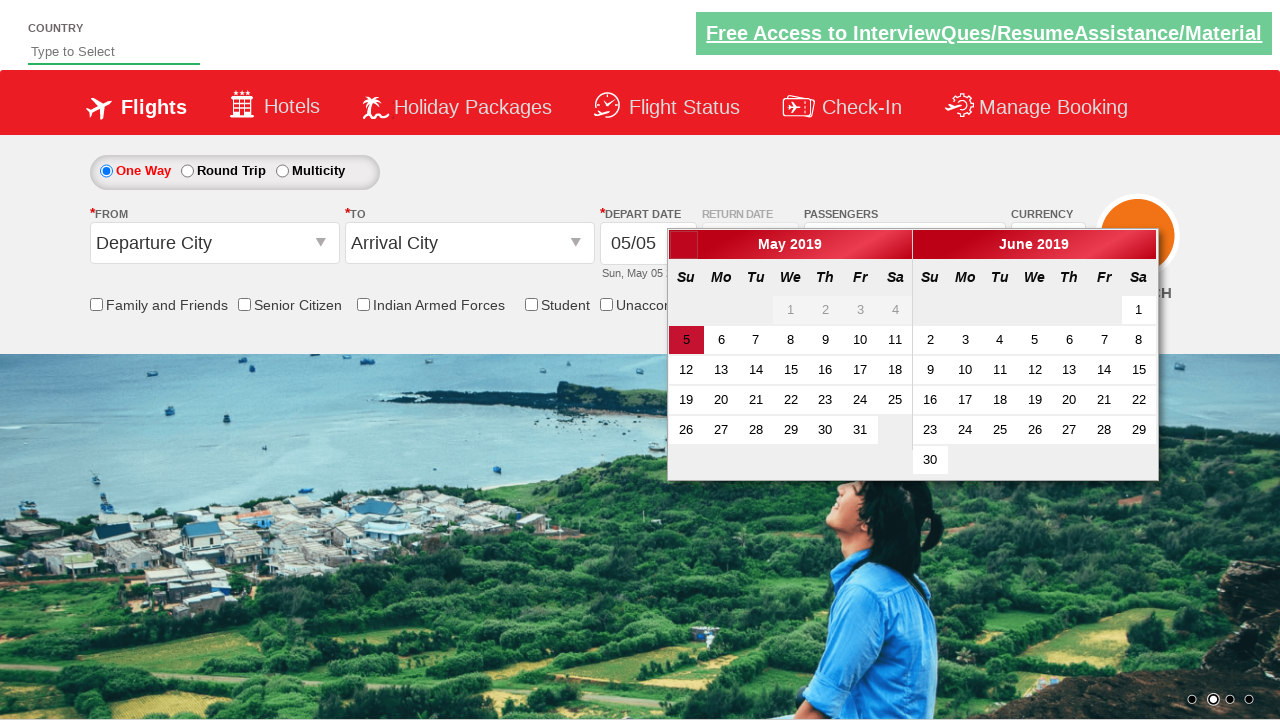

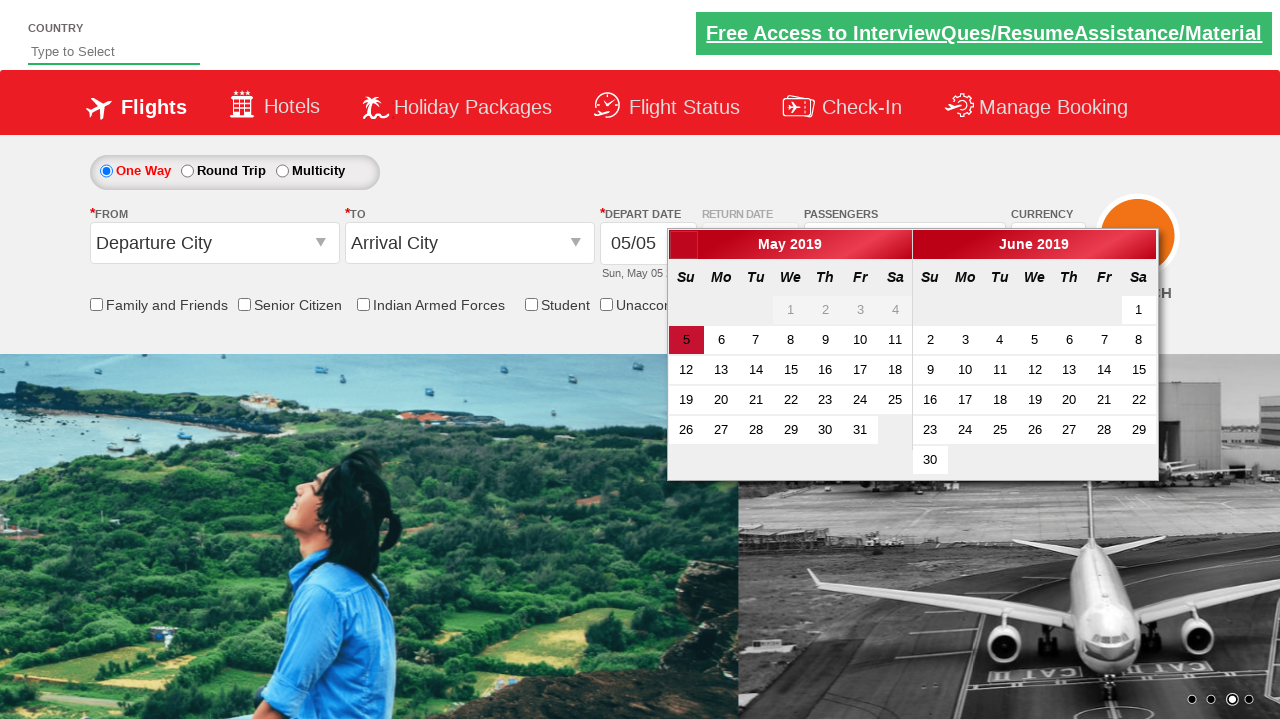